Tests the add/remove elements functionality by clicking "Add Element" button to create a Delete button, verifying it appears, then clicking Delete to remove it and verifying it's gone.

Starting URL: https://practice.cydeo.com/add_remove_elements/

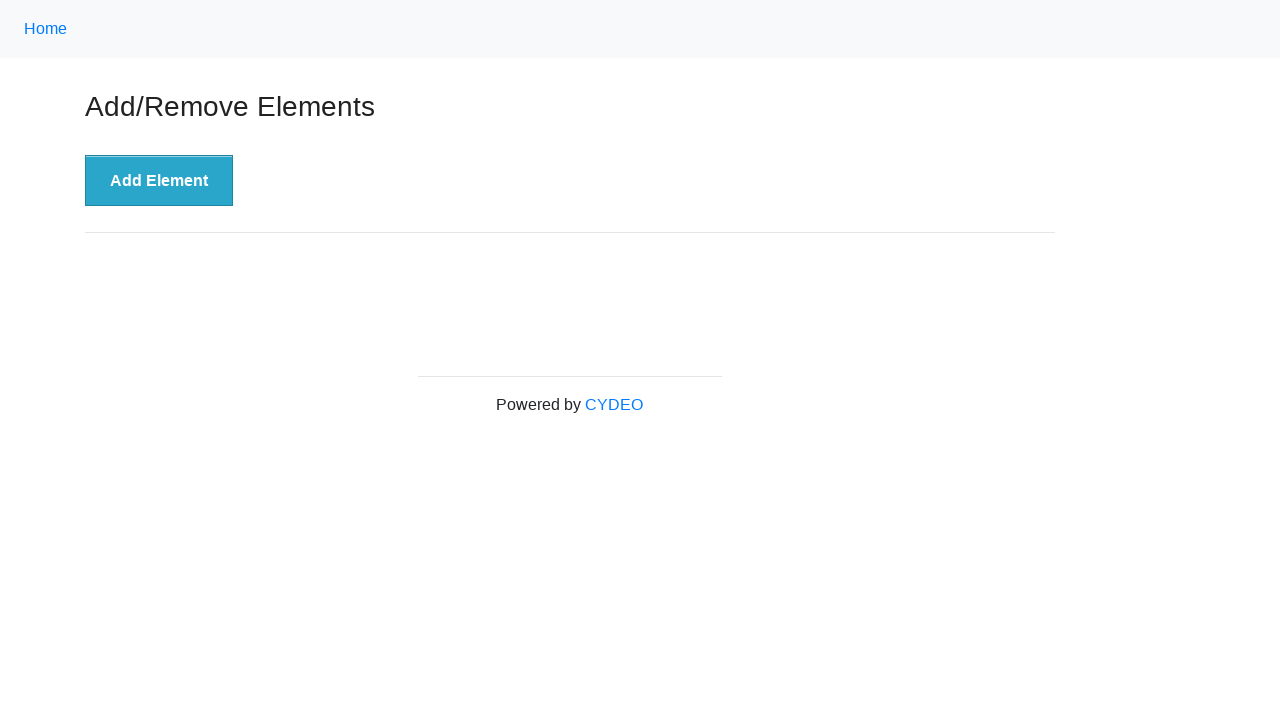

Clicked 'Add Element' button to create a new Delete button at (159, 181) on xpath=//button[.='Add Element']
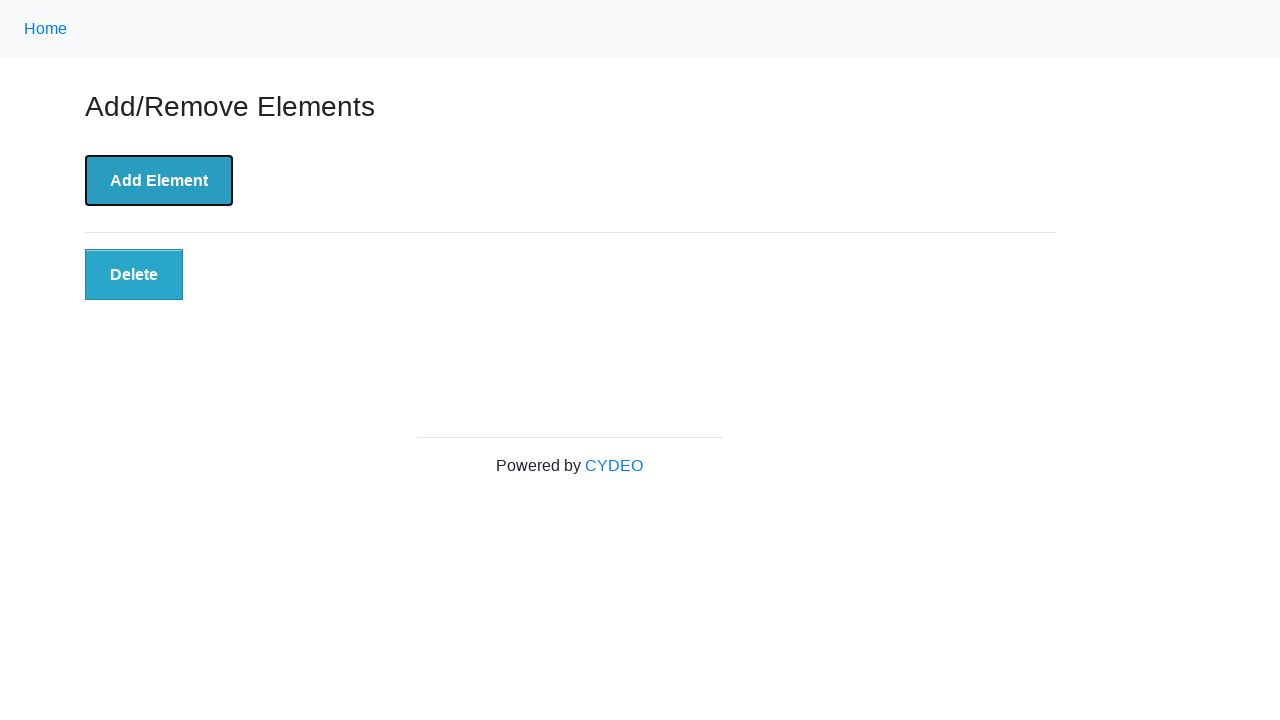

Delete button appeared and became visible
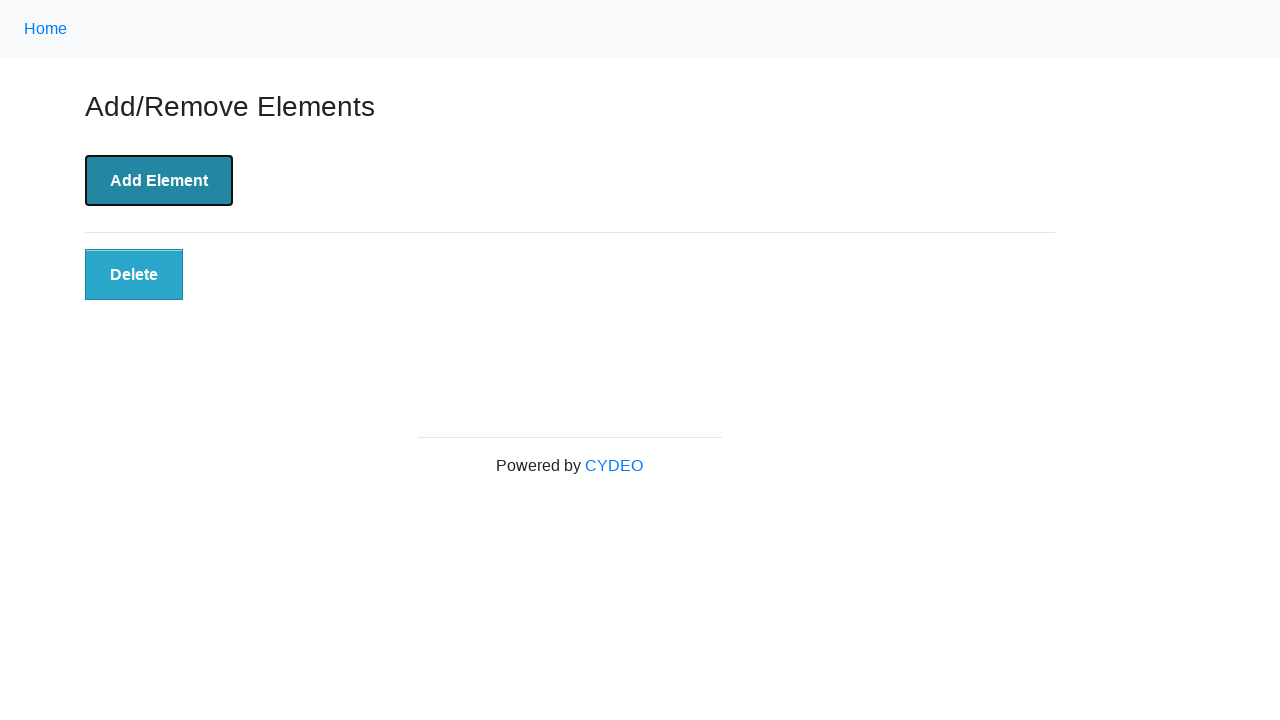

Verified that Delete button is visible
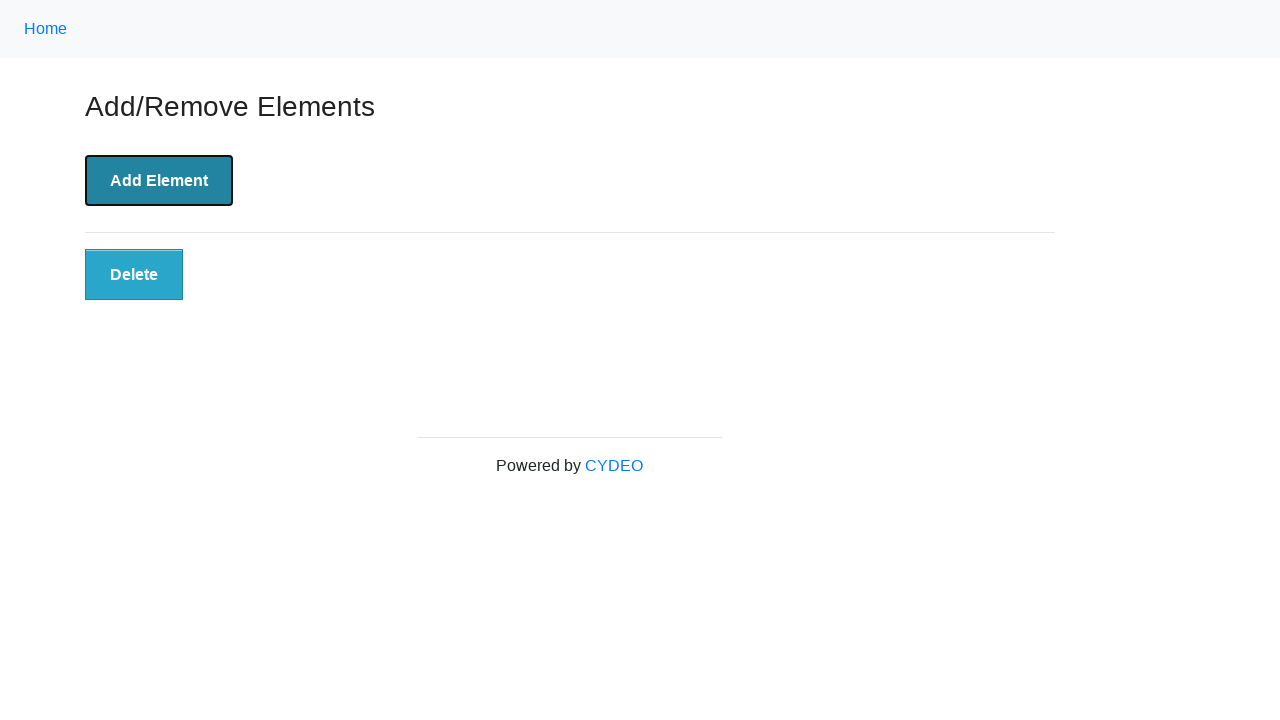

Clicked Delete button to remove the element at (134, 275) on xpath=//button[@class='added-manually']
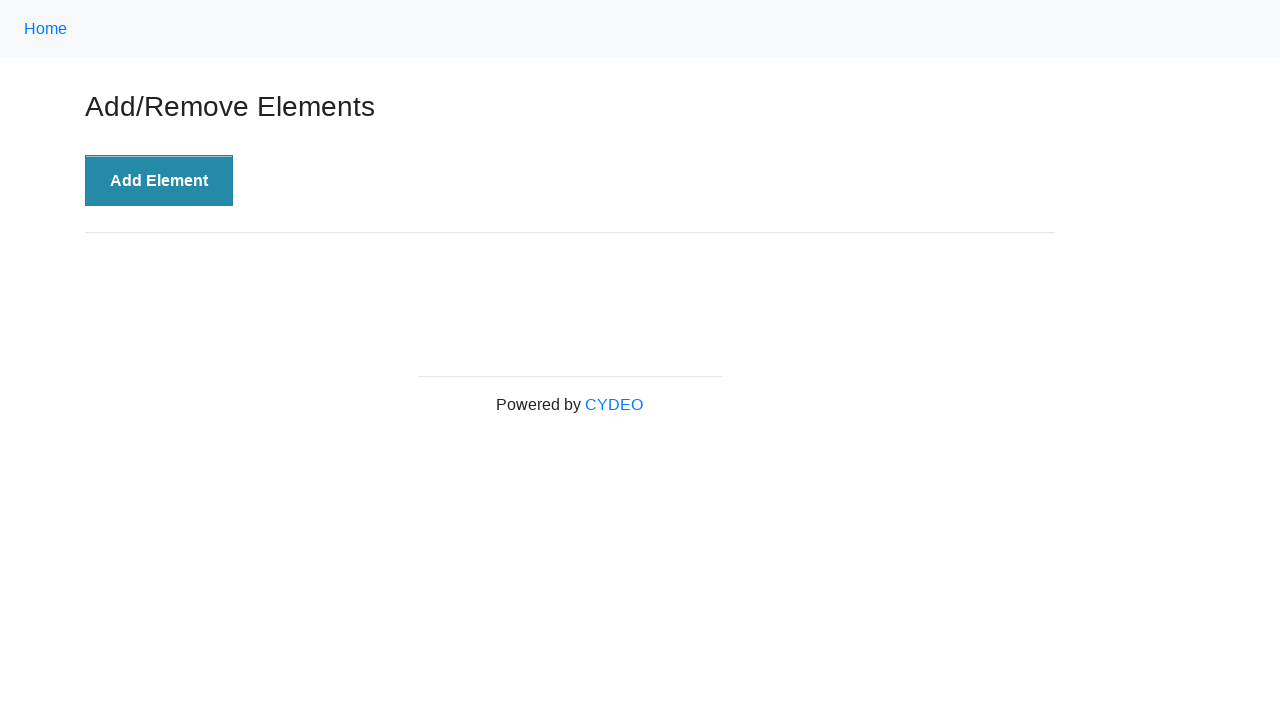

Verified that Delete button is no longer displayed
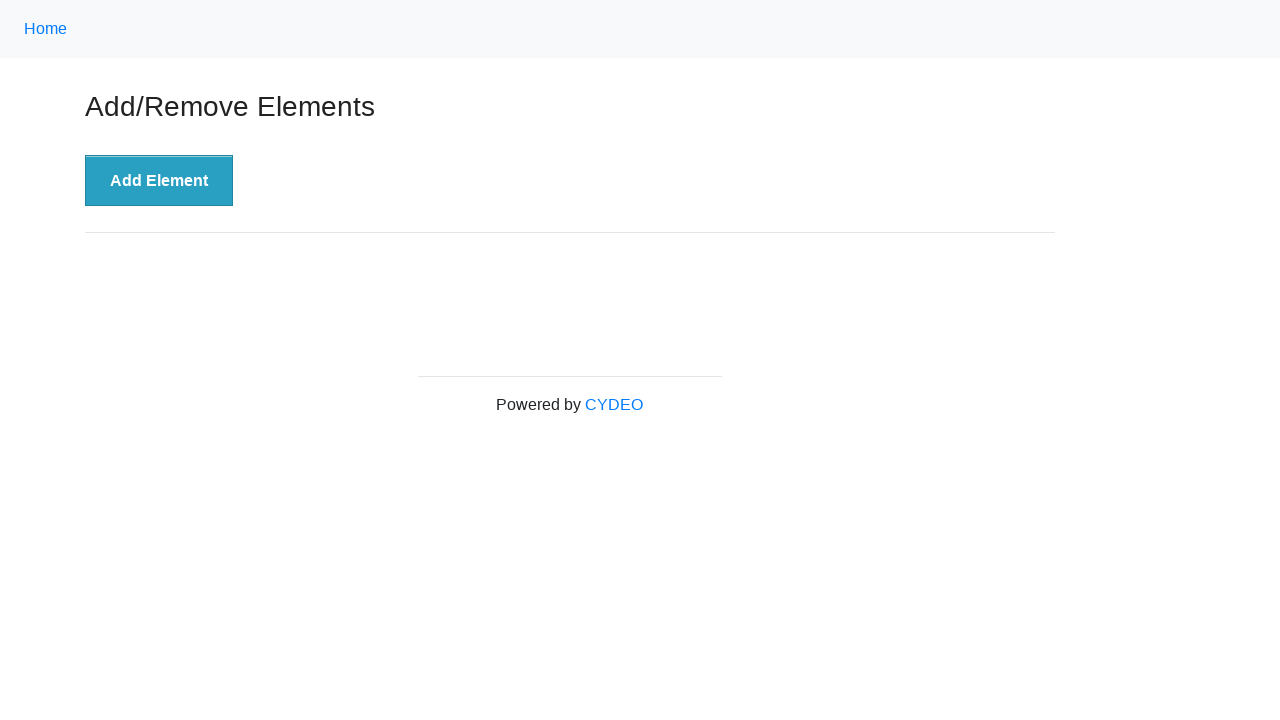

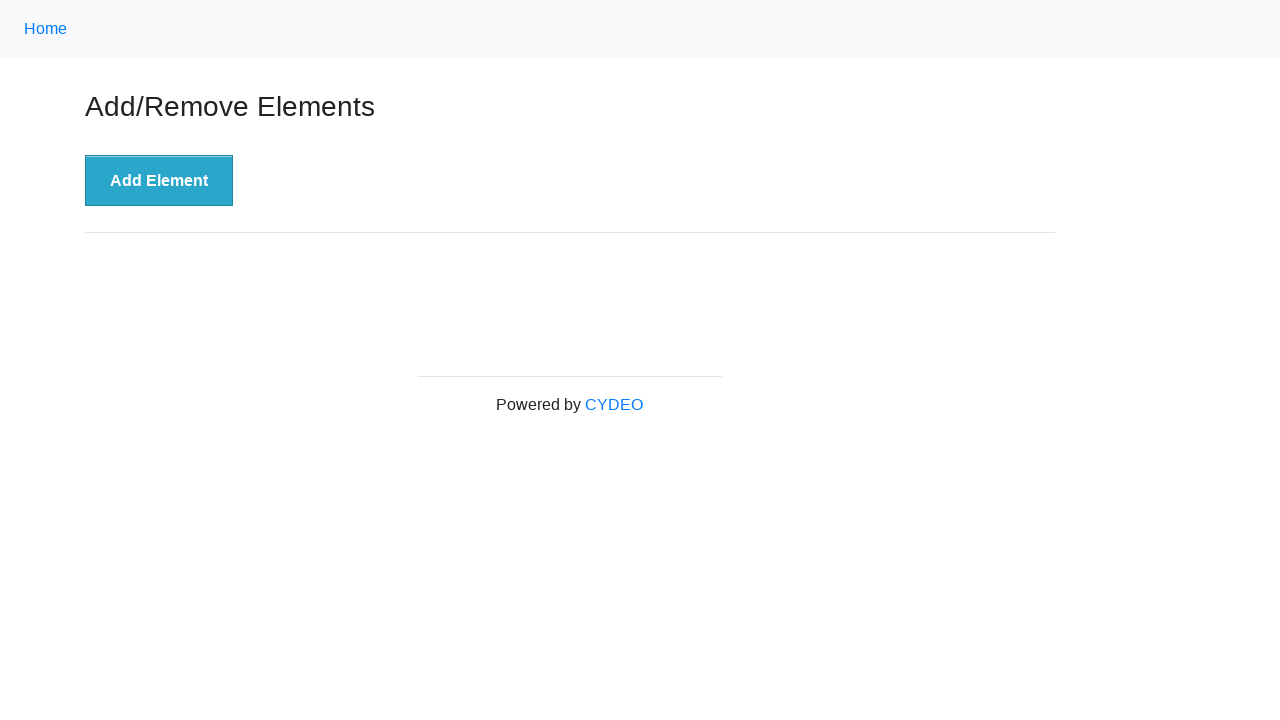